Tests that edits are cancelled when pressing Escape

Starting URL: https://demo.playwright.dev/todomvc

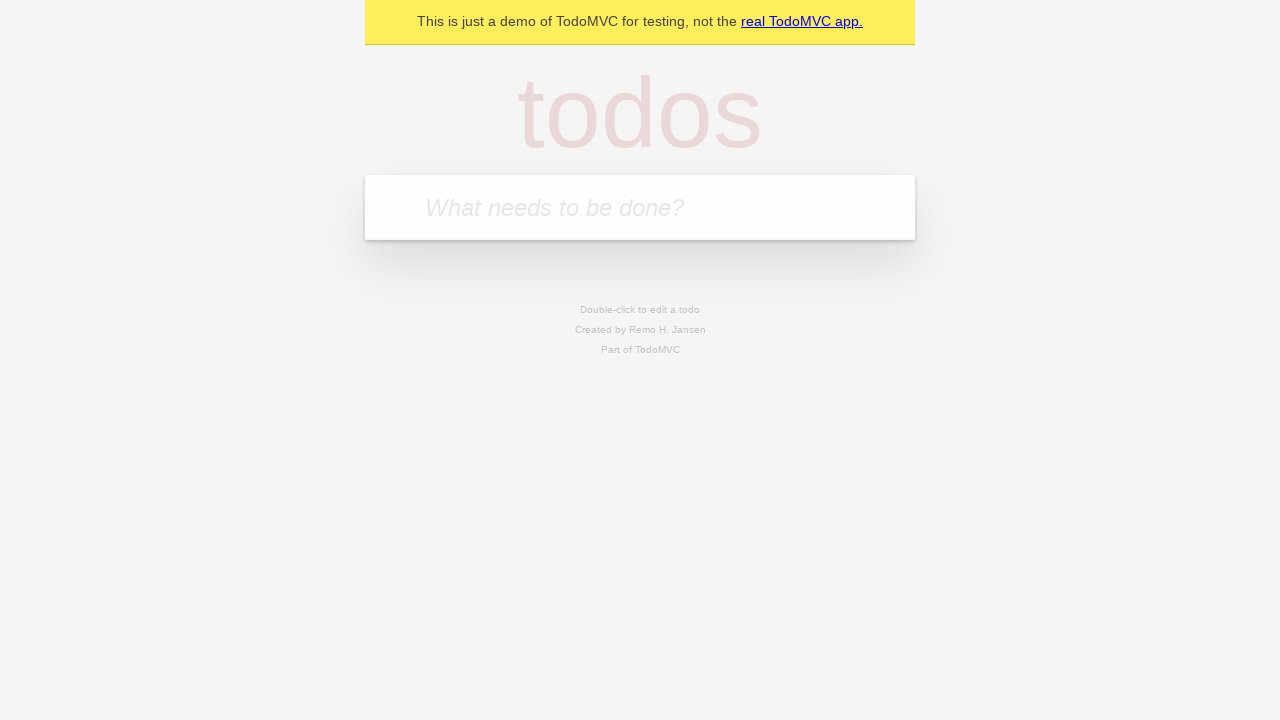

Filled todo input with 'buy some cheese' on internal:attr=[placeholder="What needs to be done?"i]
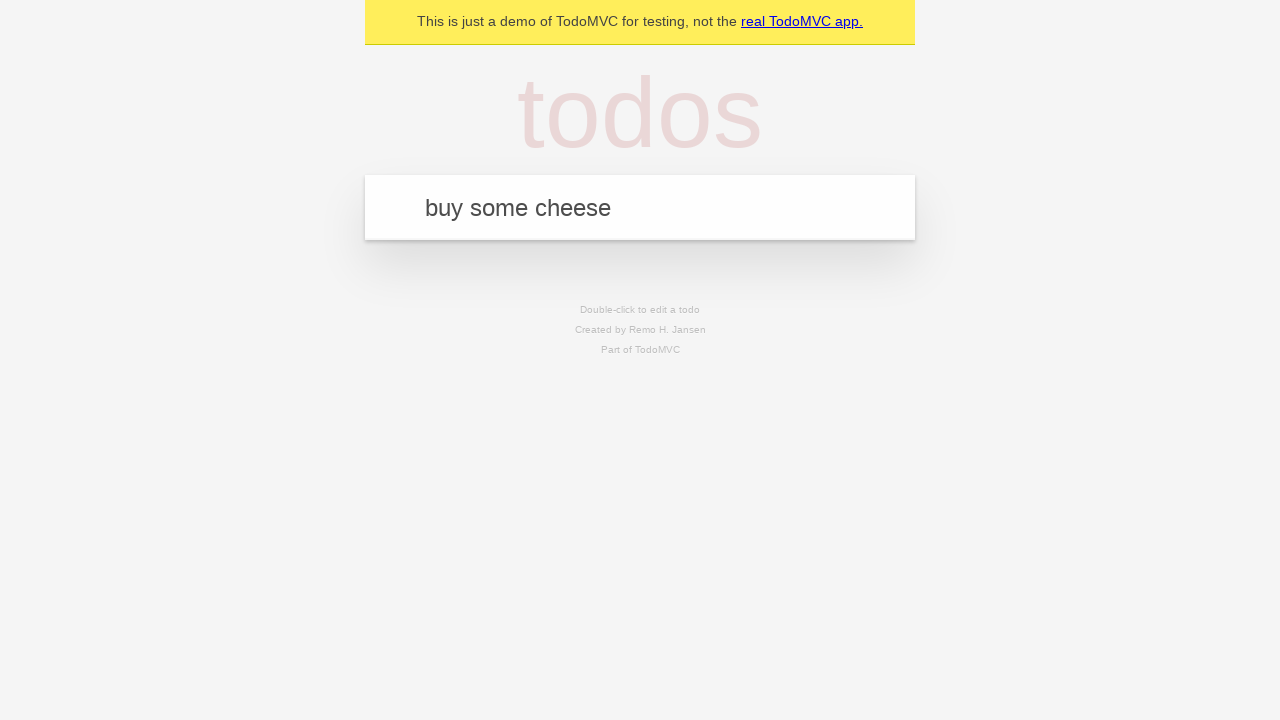

Pressed Enter to create first todo on internal:attr=[placeholder="What needs to be done?"i]
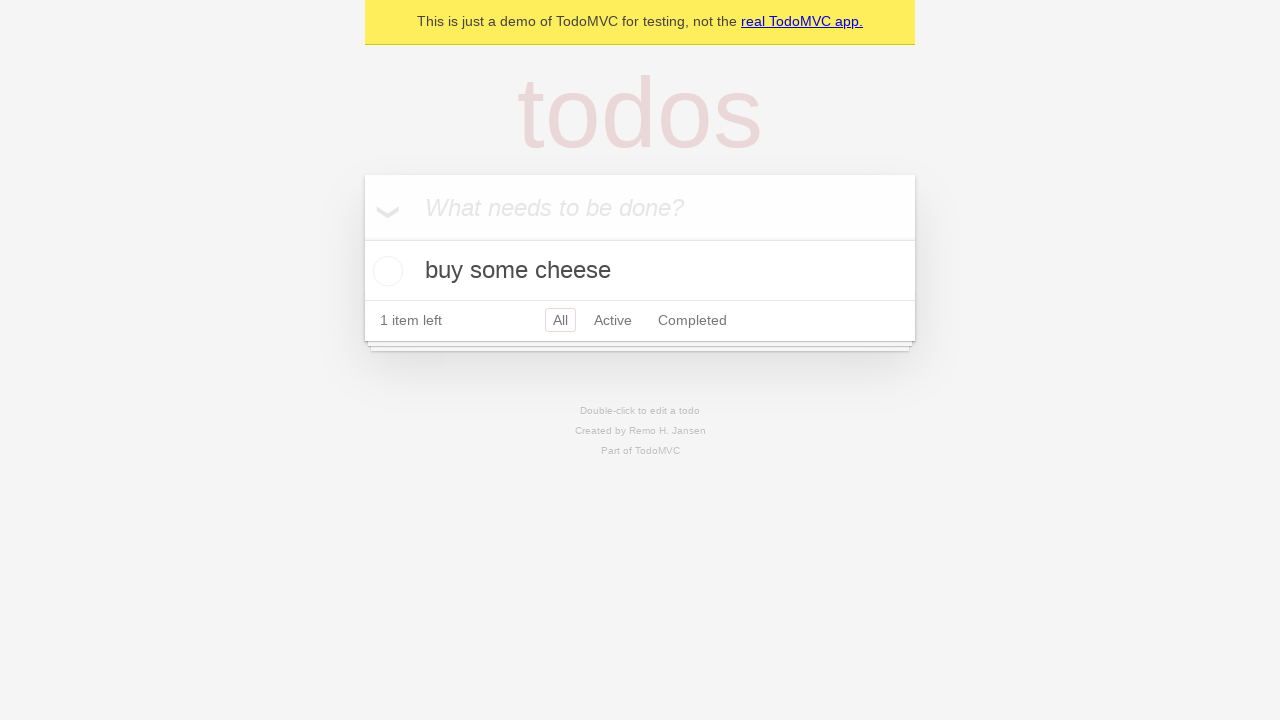

Filled todo input with 'feed the cat' on internal:attr=[placeholder="What needs to be done?"i]
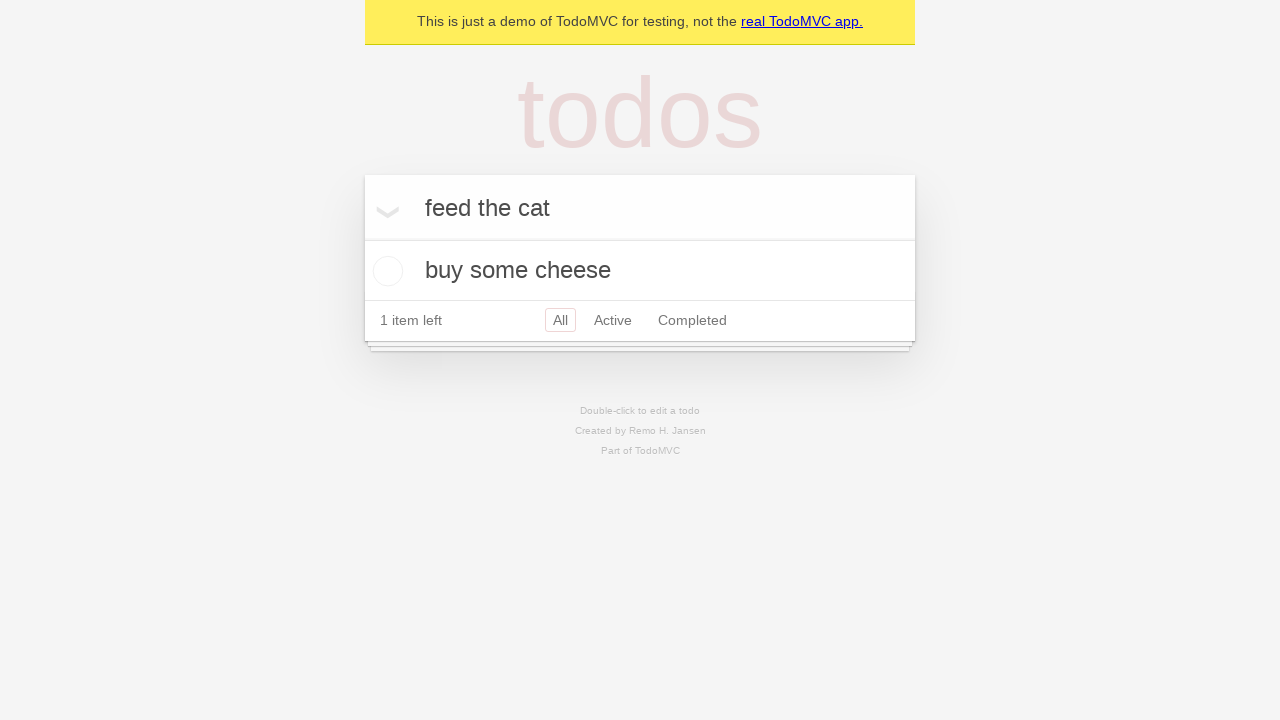

Pressed Enter to create second todo on internal:attr=[placeholder="What needs to be done?"i]
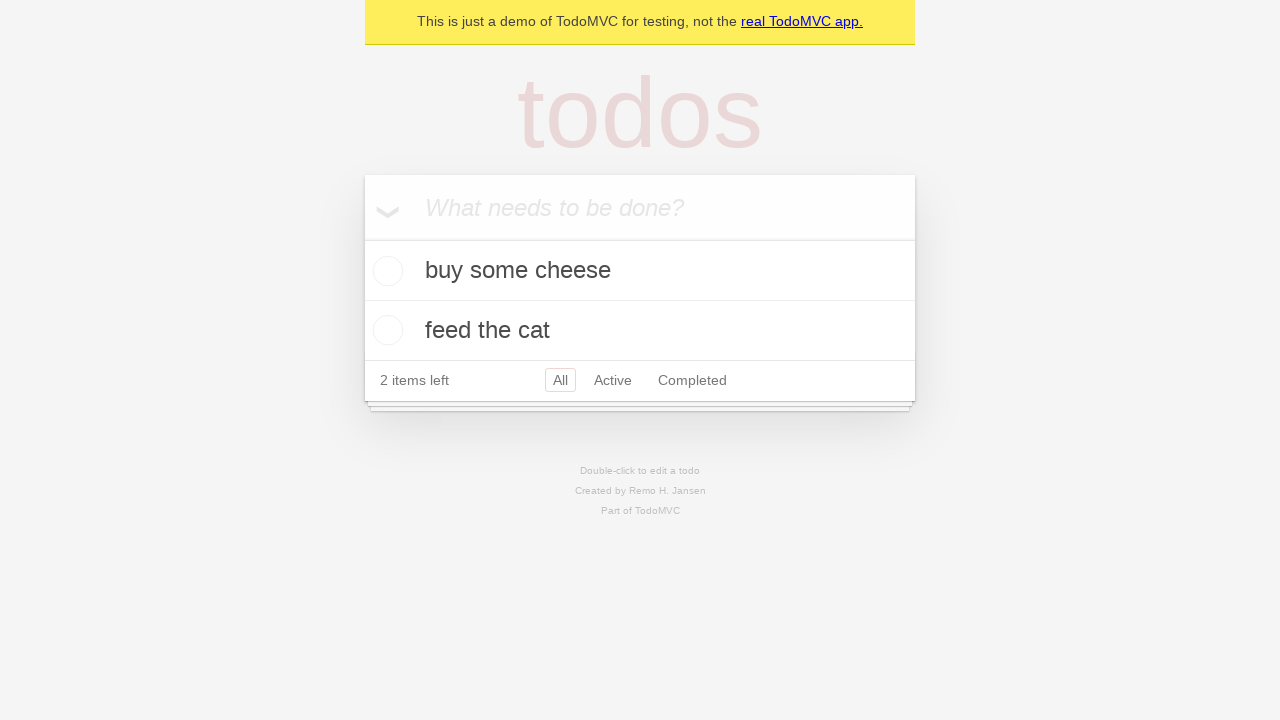

Filled todo input with 'book a doctors appointment' on internal:attr=[placeholder="What needs to be done?"i]
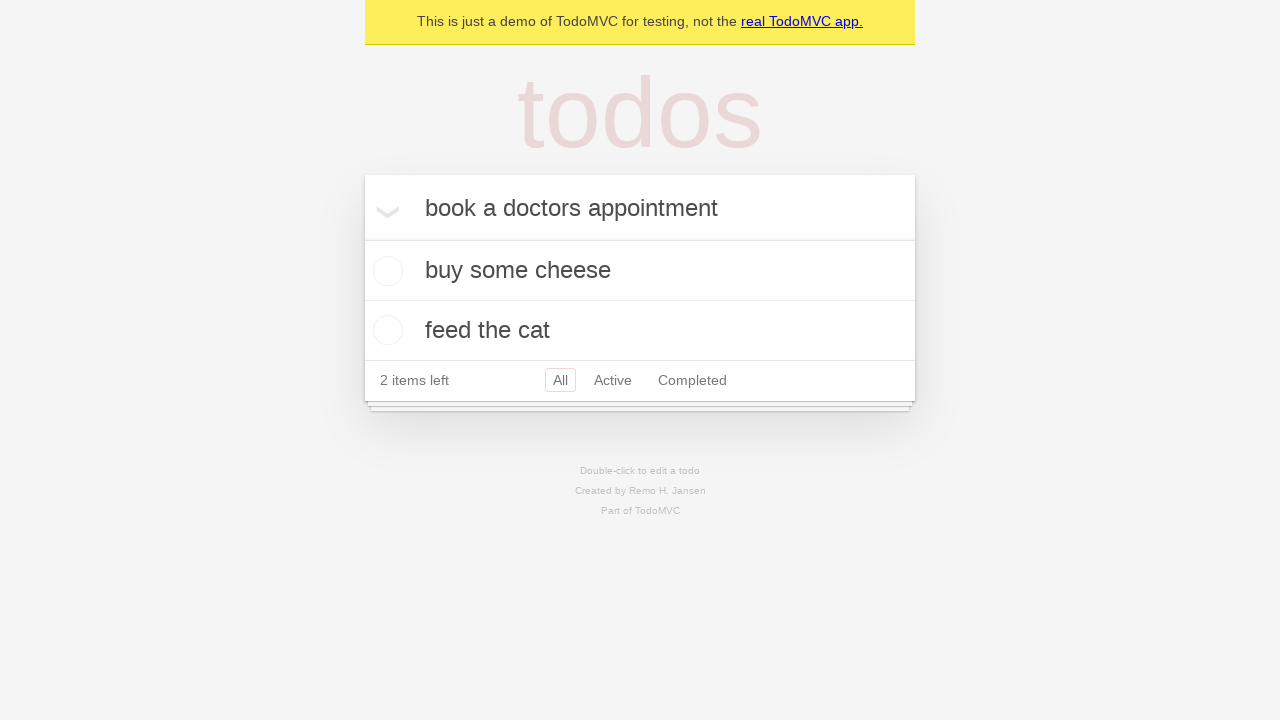

Pressed Enter to create third todo on internal:attr=[placeholder="What needs to be done?"i]
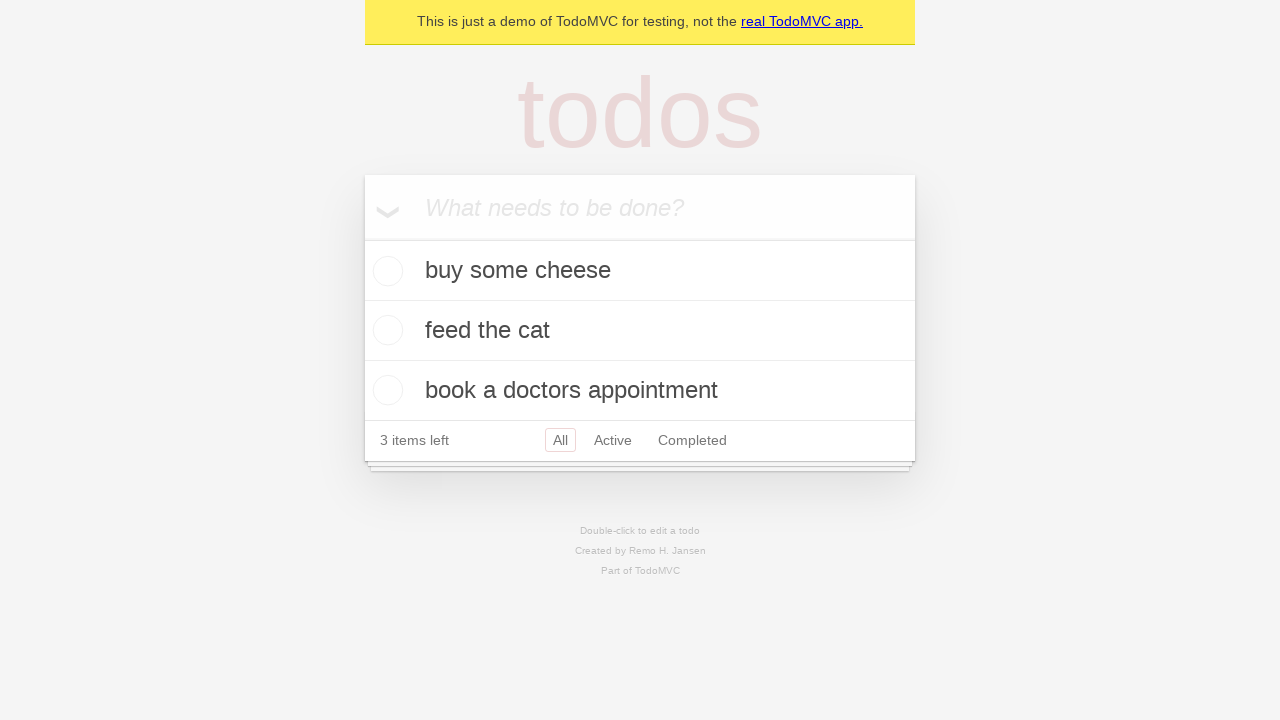

Double-clicked second todo item to enter edit mode at (640, 331) on internal:testid=[data-testid="todo-item"s] >> nth=1
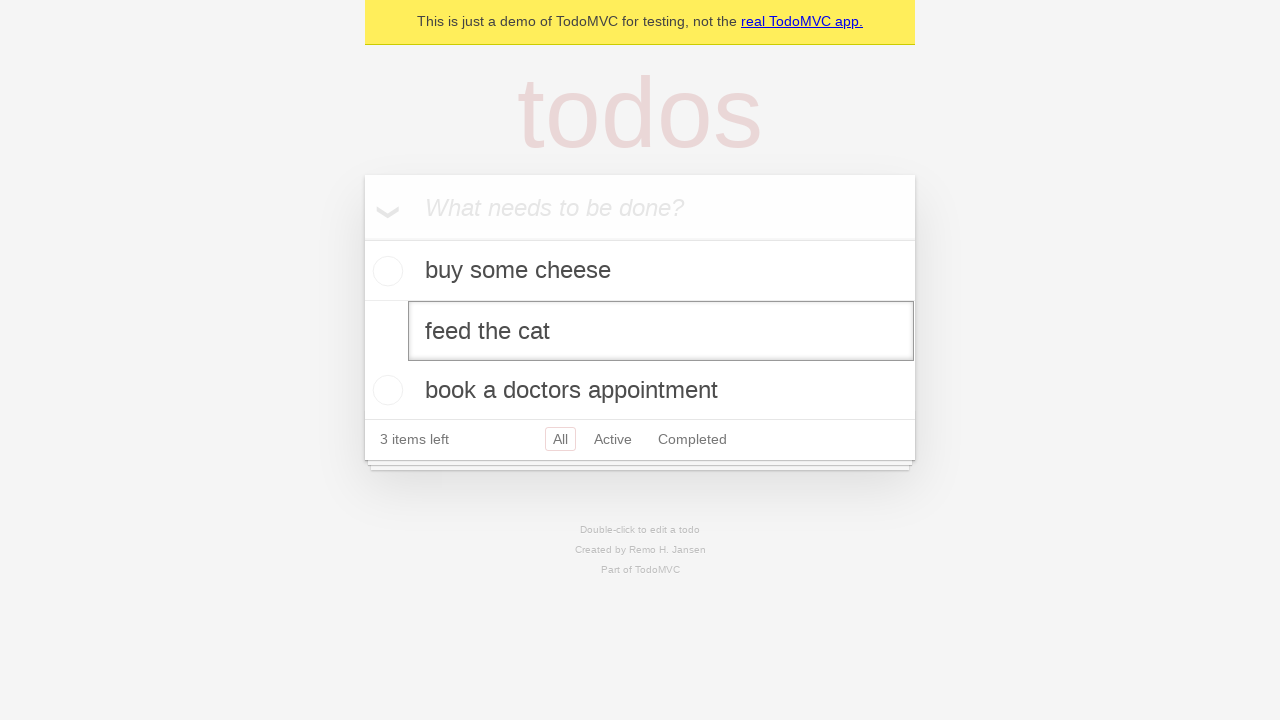

Changed todo text to 'buy some sausages' on internal:testid=[data-testid="todo-item"s] >> nth=1 >> internal:role=textbox[nam
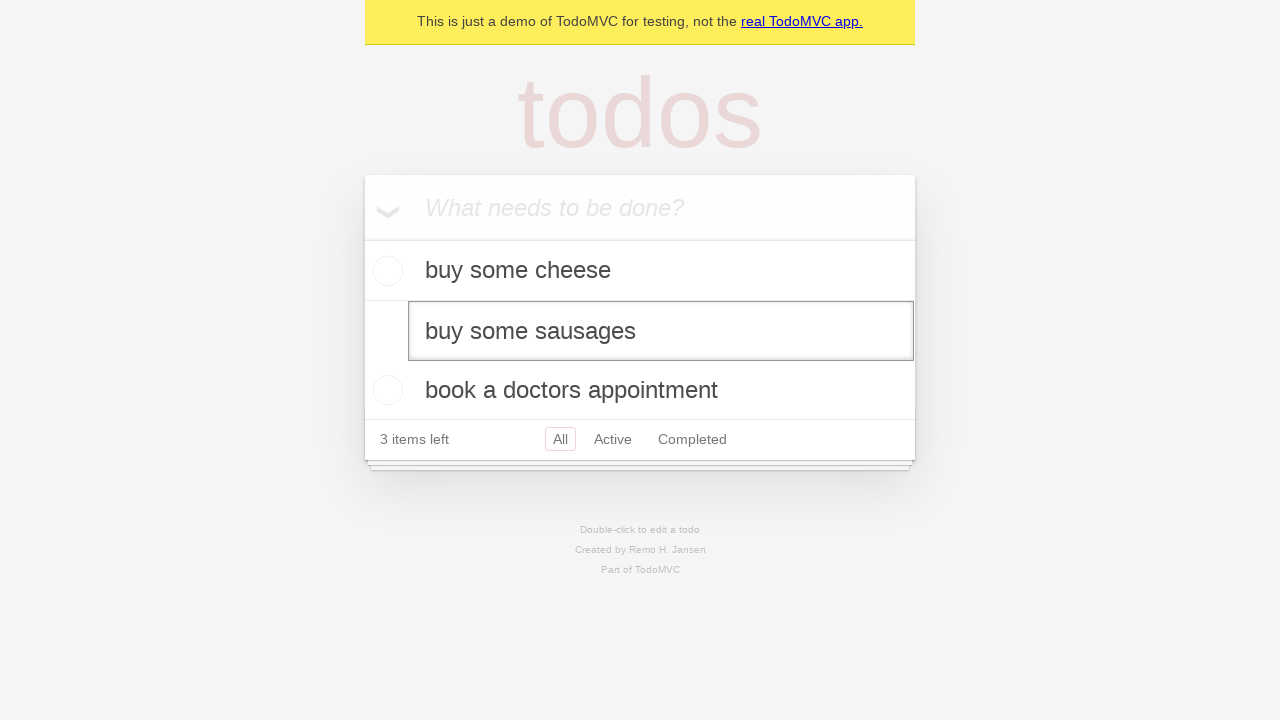

Pressed Escape to cancel edit and revert changes on internal:testid=[data-testid="todo-item"s] >> nth=1 >> internal:role=textbox[nam
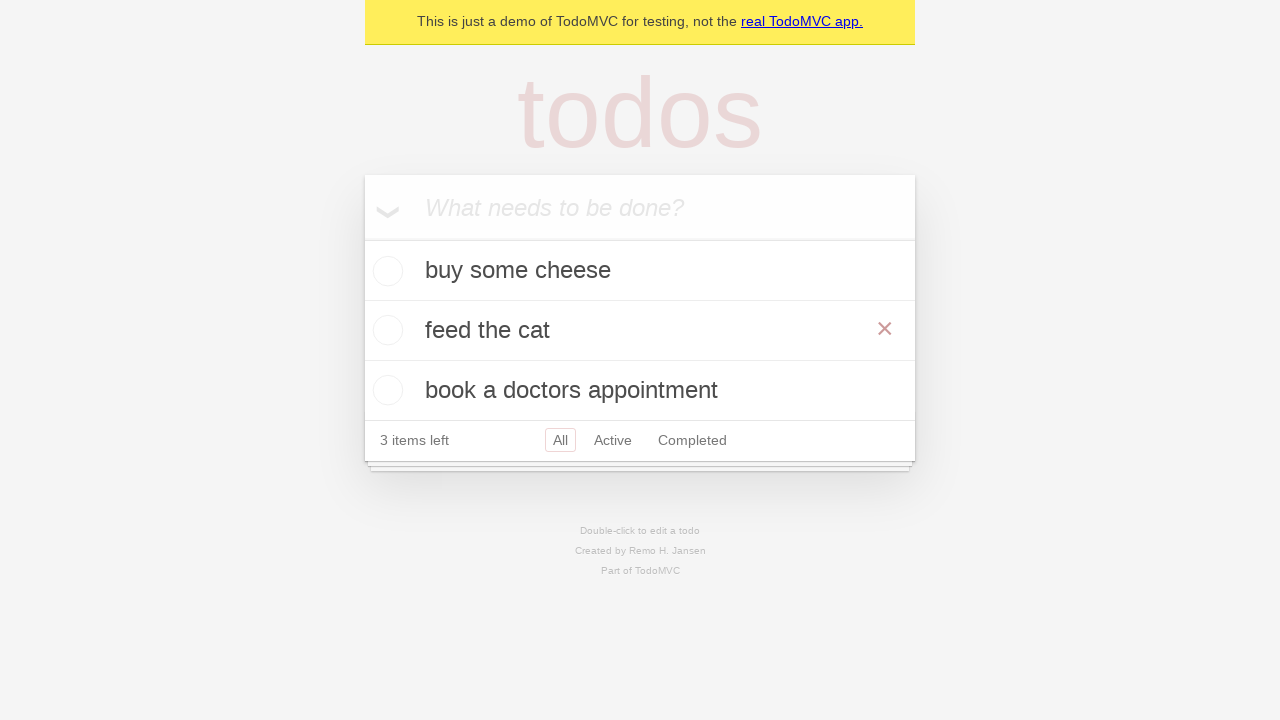

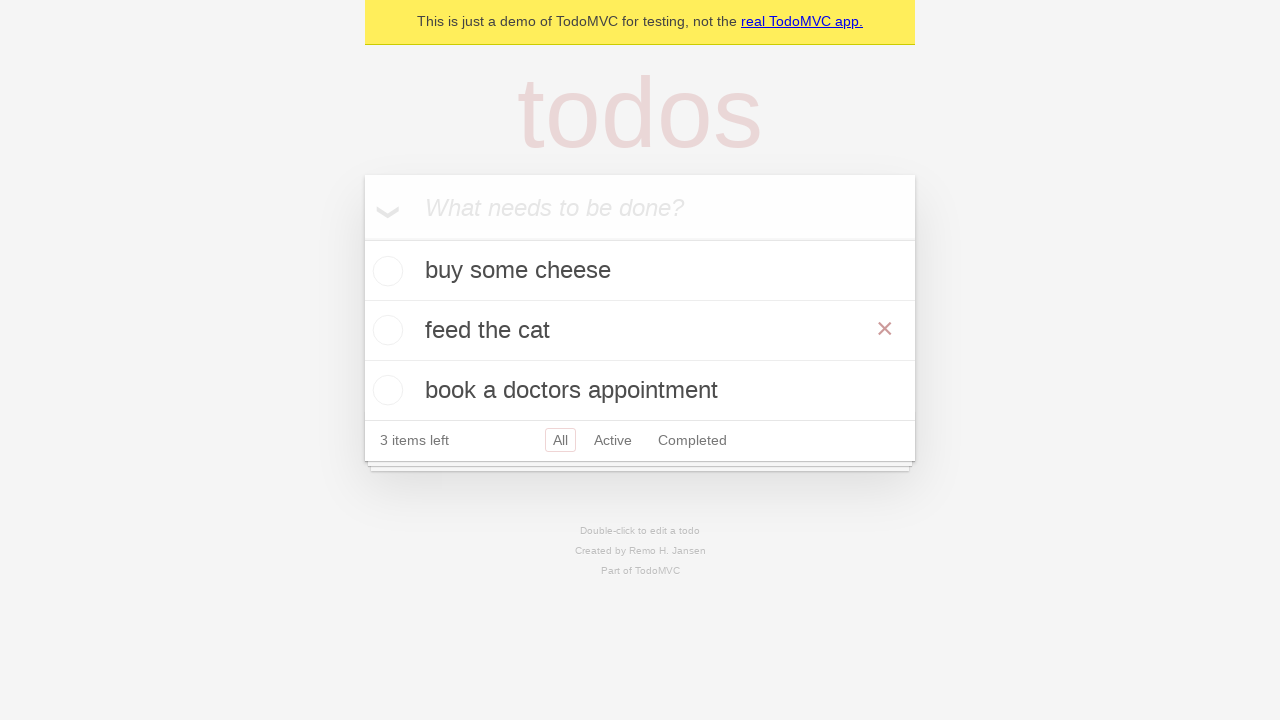